Verifies that the Belcard payment logo is displayed on the MTS Belarus homepage

Starting URL: https://www.mts.by/

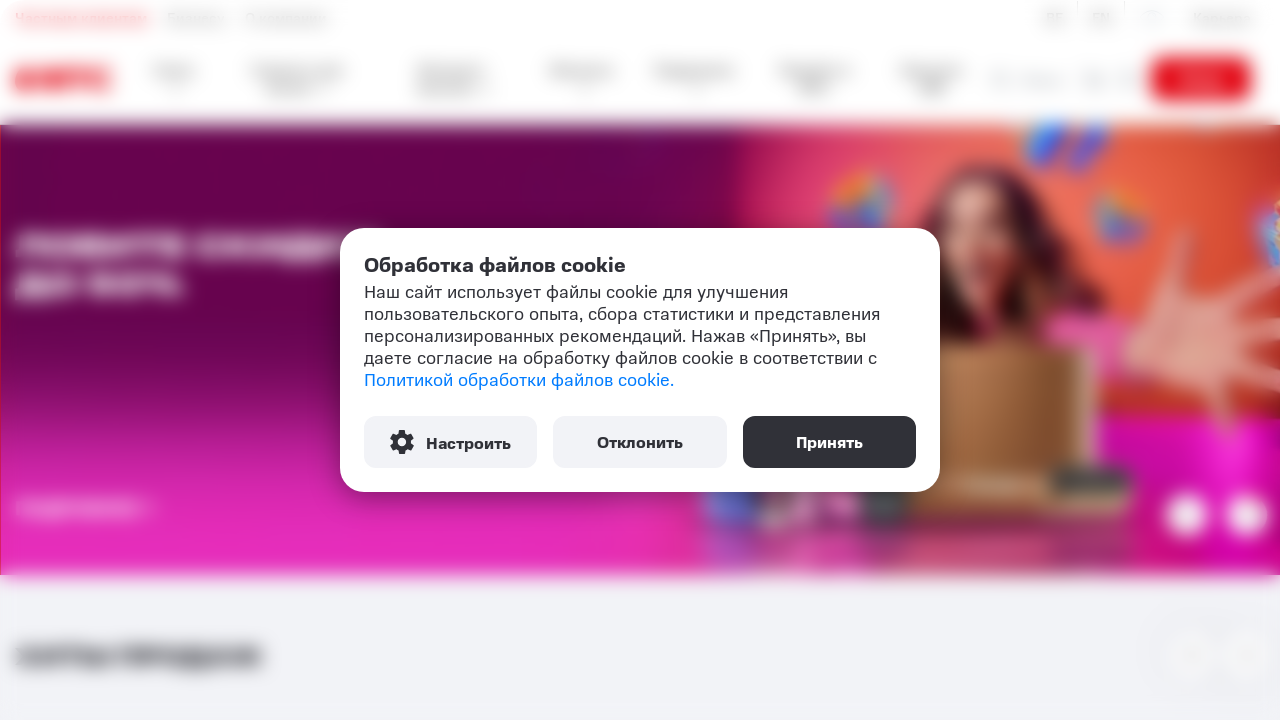

Located Belcard payment logo element on the page
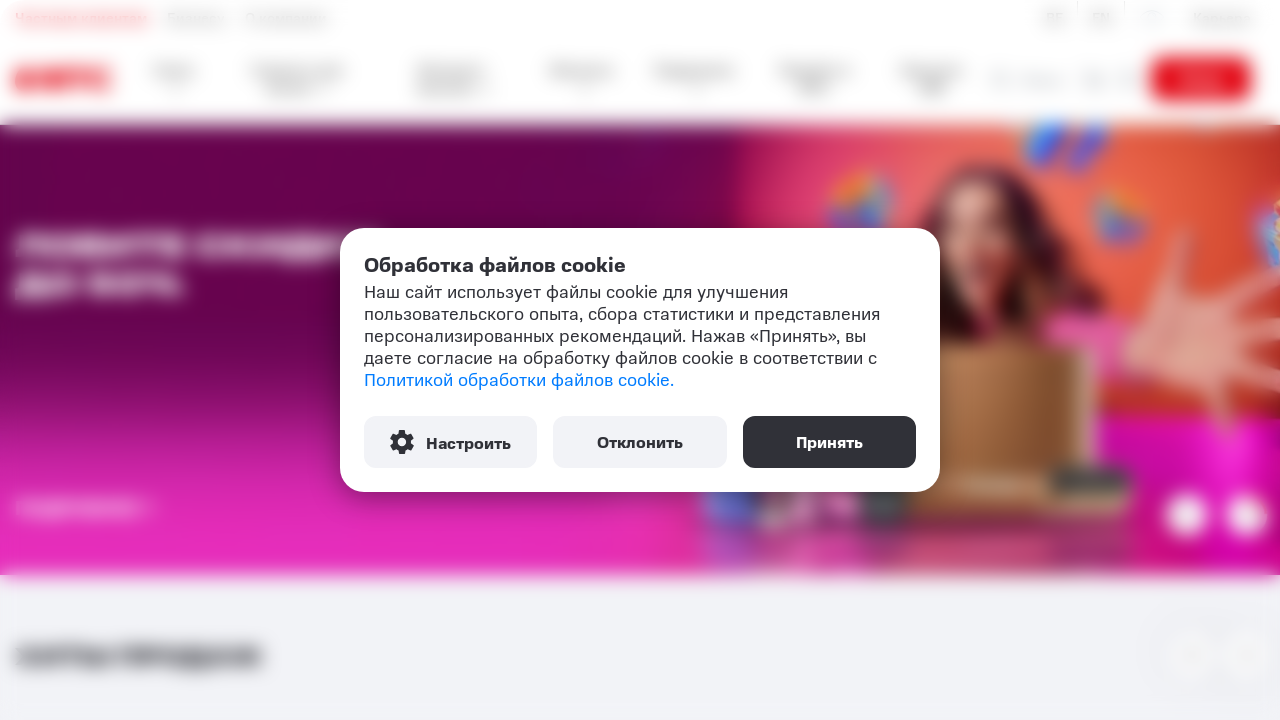

Waited for Belcard logo to be present in DOM
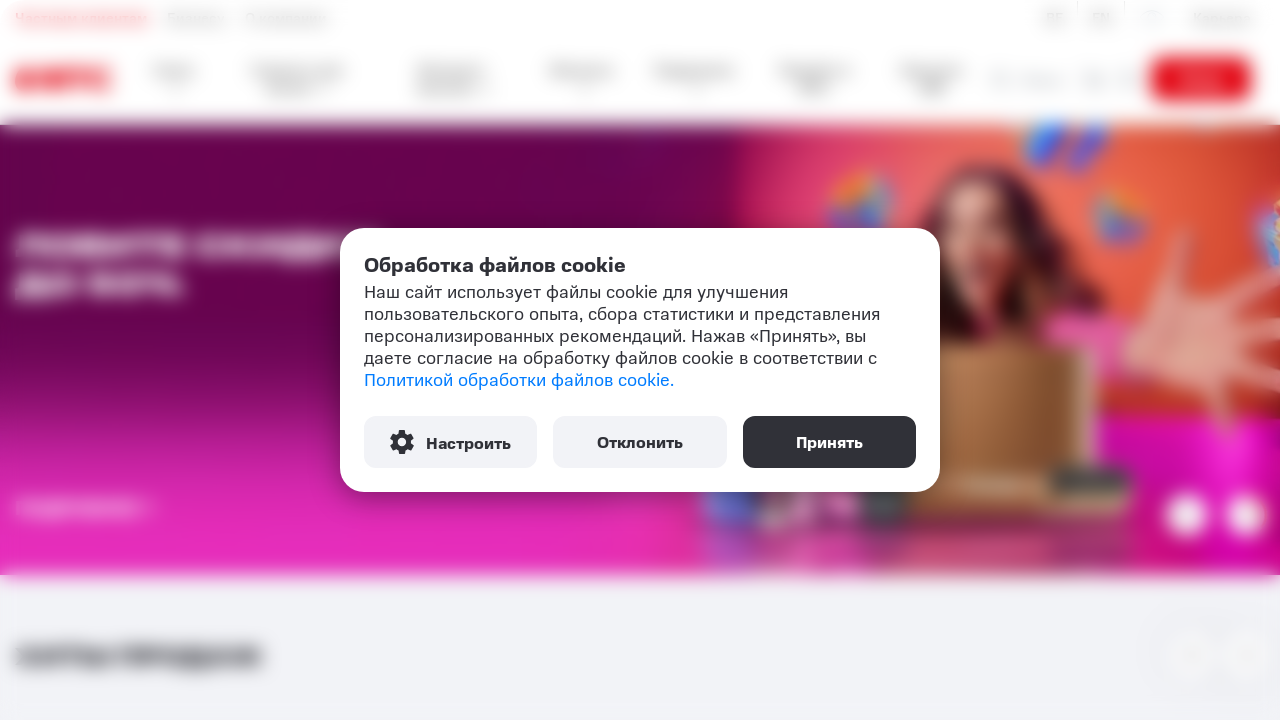

Verified that Belcard payment logo is visible on MTS Belarus homepage
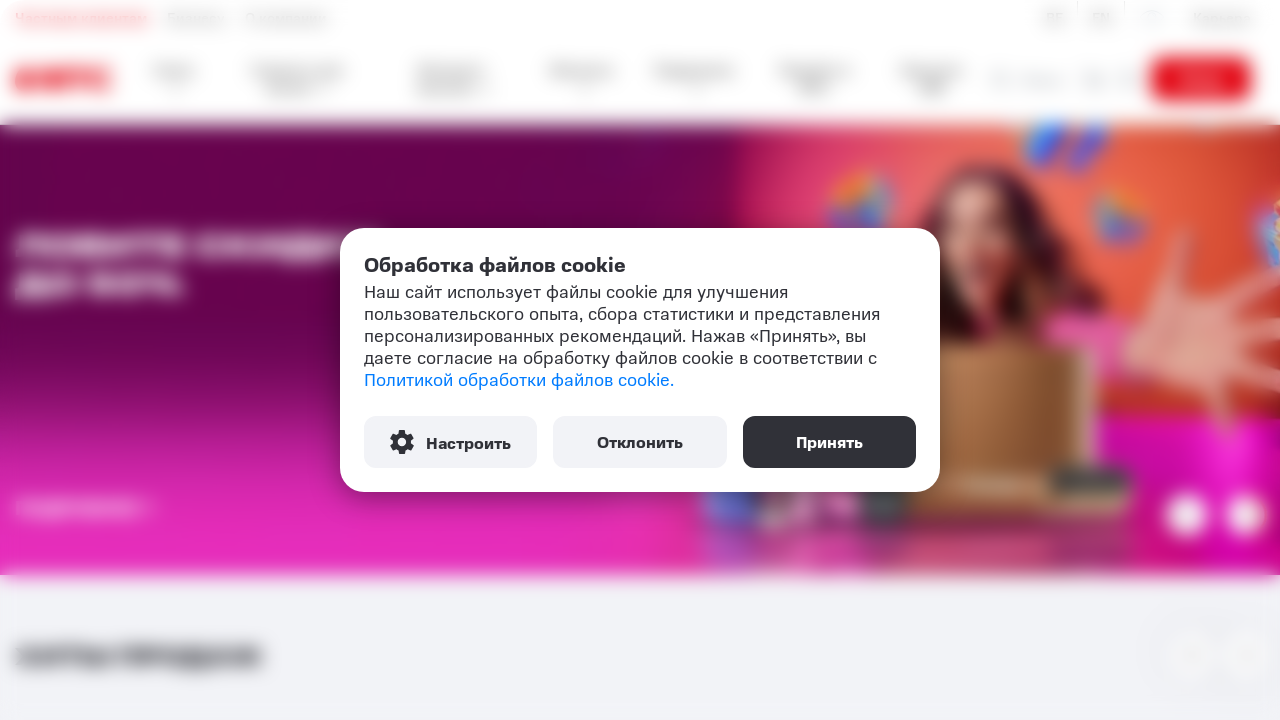

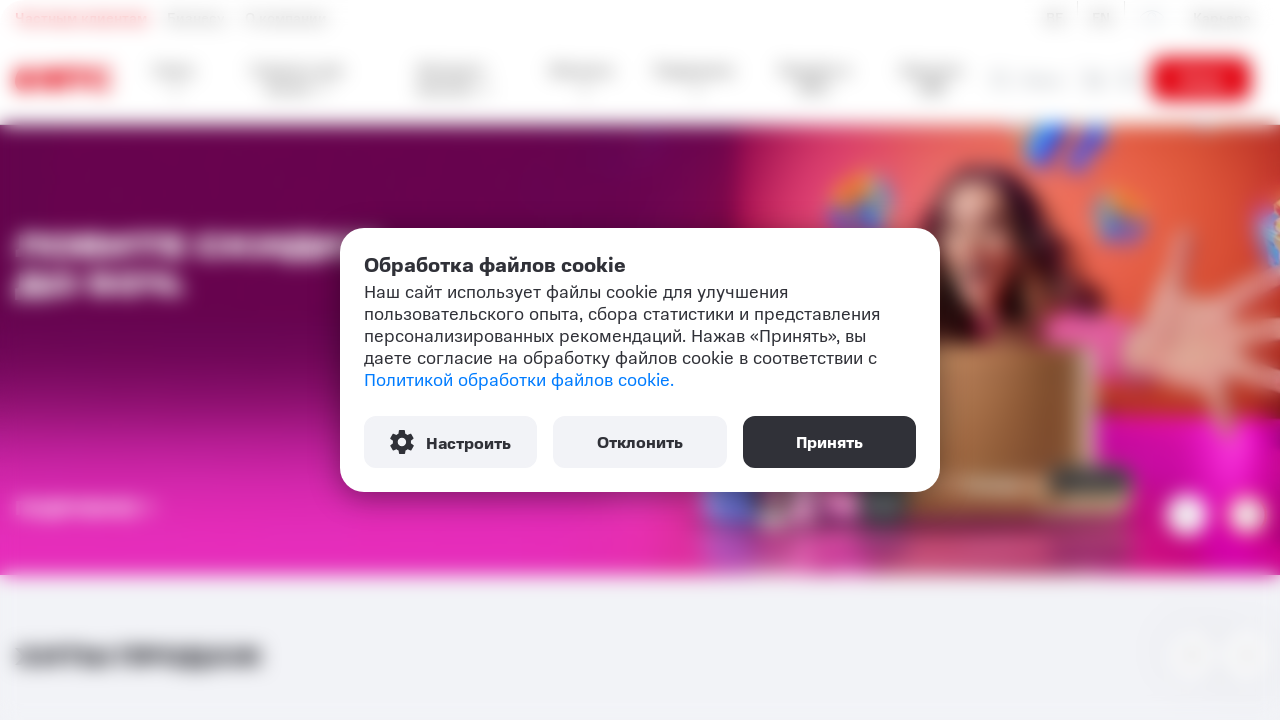